Navigates to the Sauce Demo homepage and verifies the page loads successfully

Starting URL: https://www.saucedemo.com/

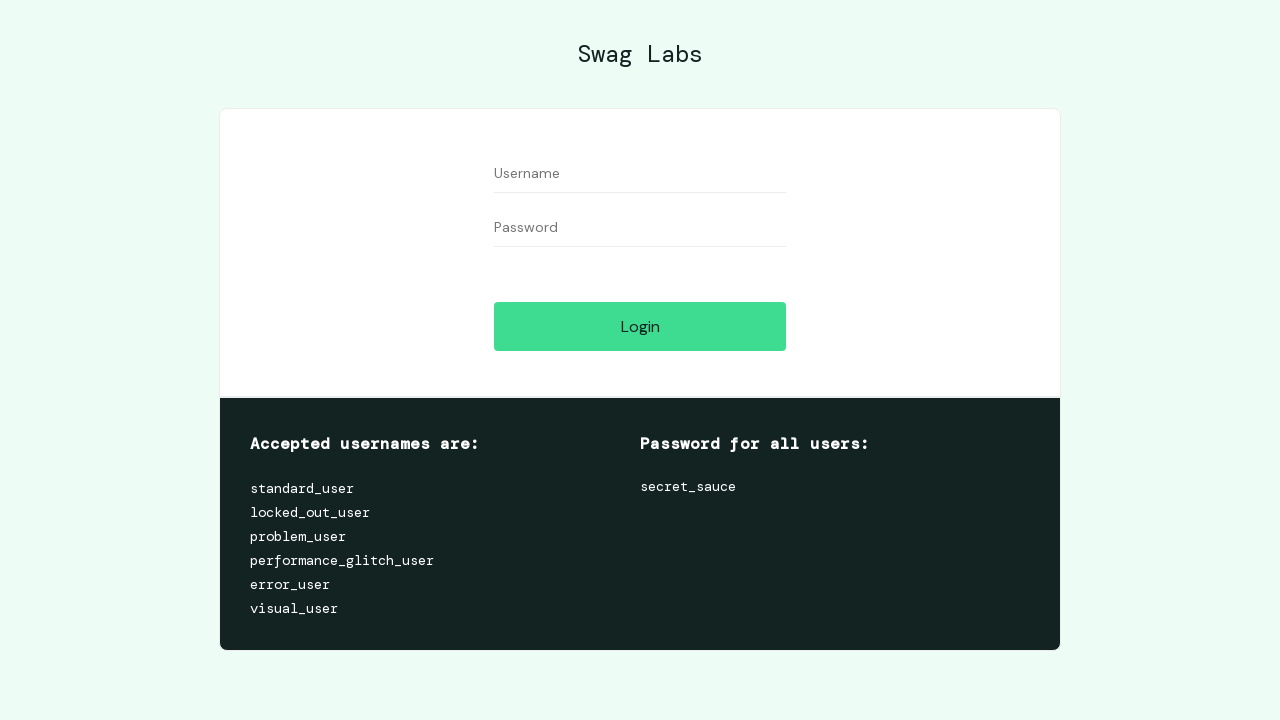

Page body element became visible
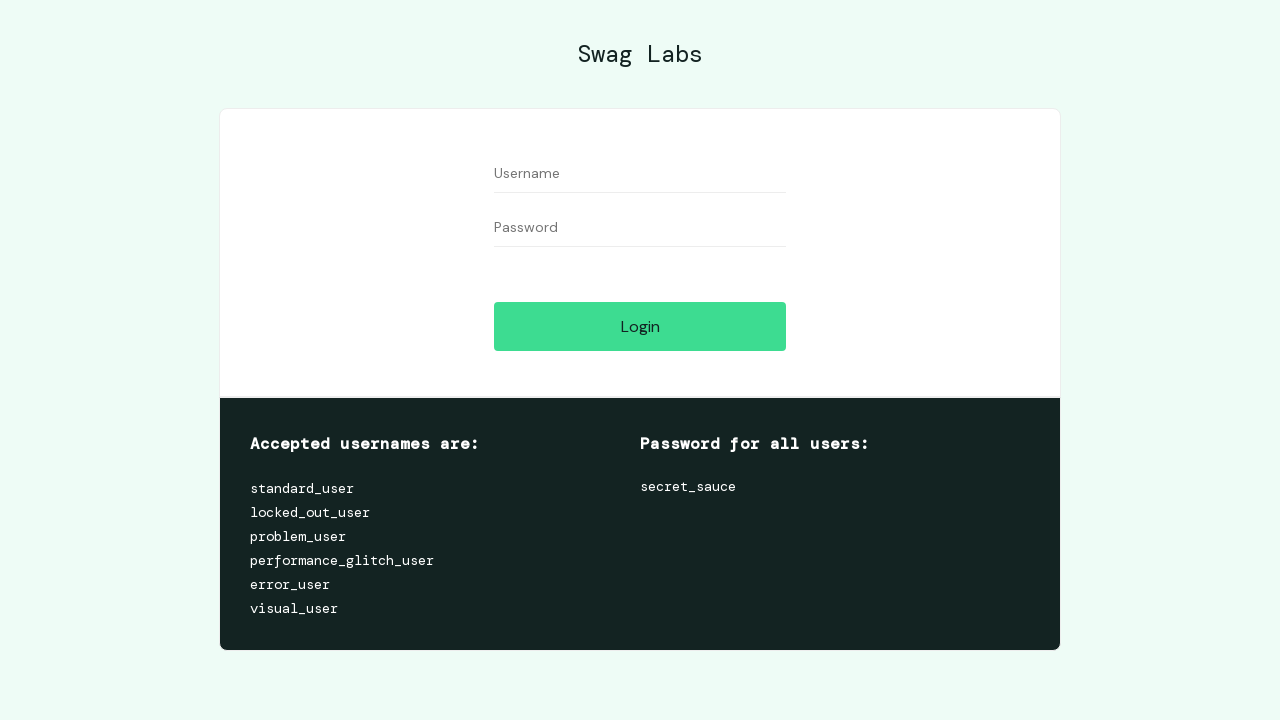

Saucedemo homepage loaded successfully
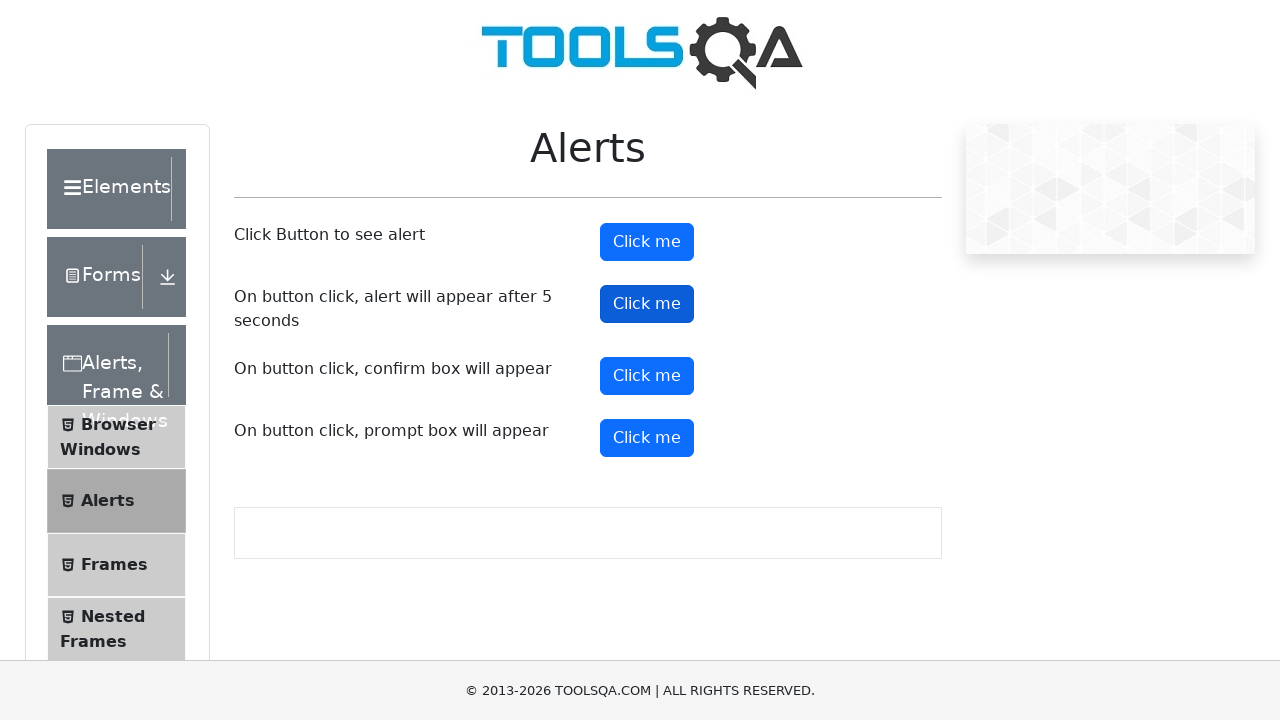

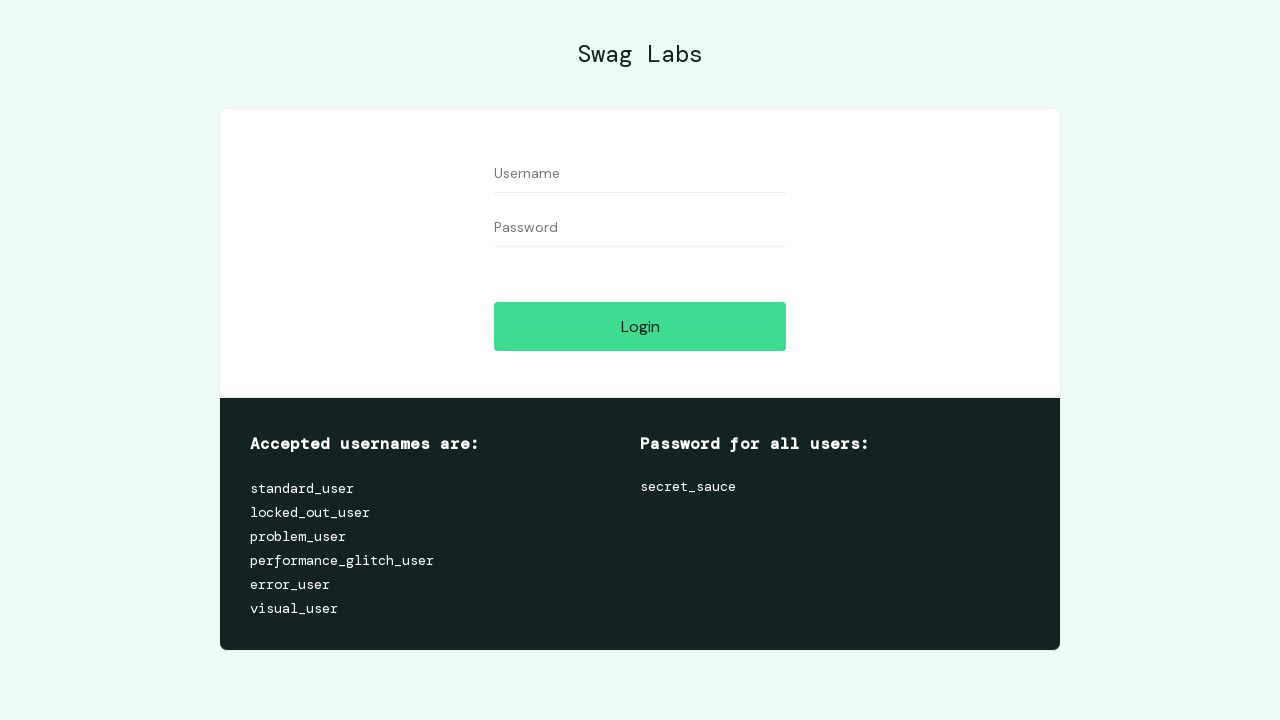